Tests checkbox and radio button functionality on a practice automation page by clicking all checkboxes and selecting a radio button option

Starting URL: https://www.rahulshettyacademy.com/AutomationPractice/

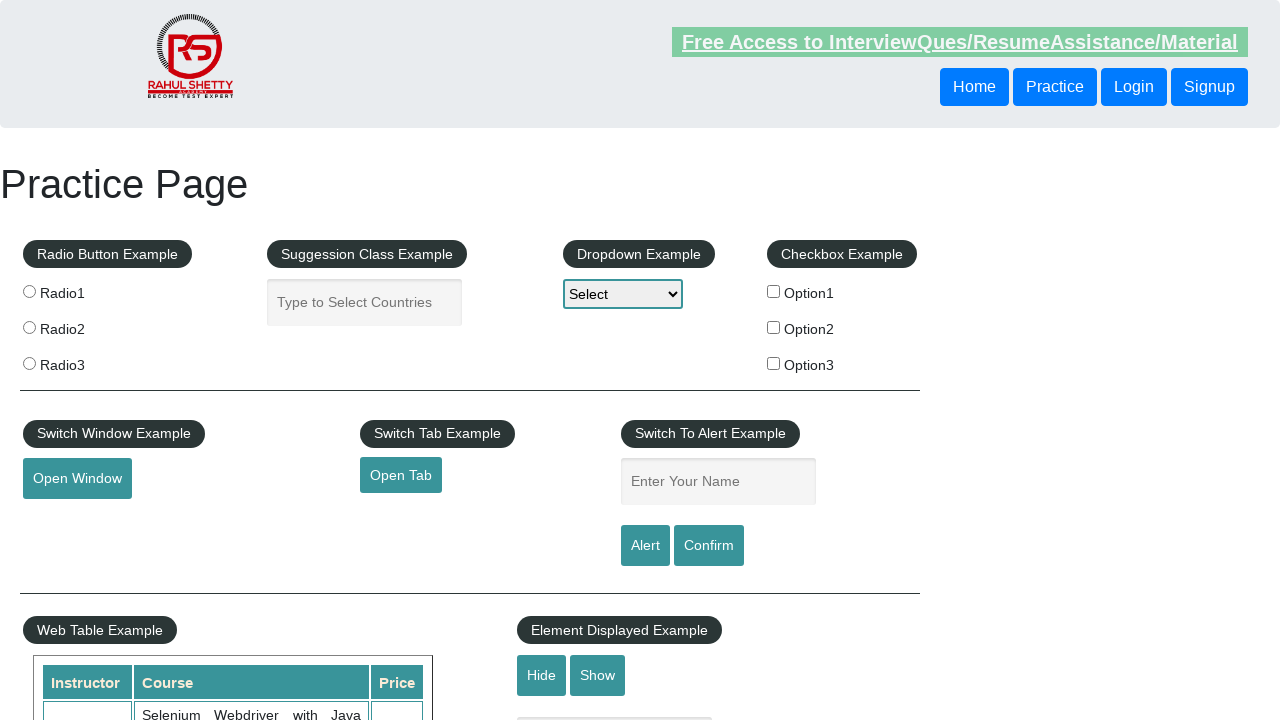

Navigated to Rahul Shetty Academy automation practice page
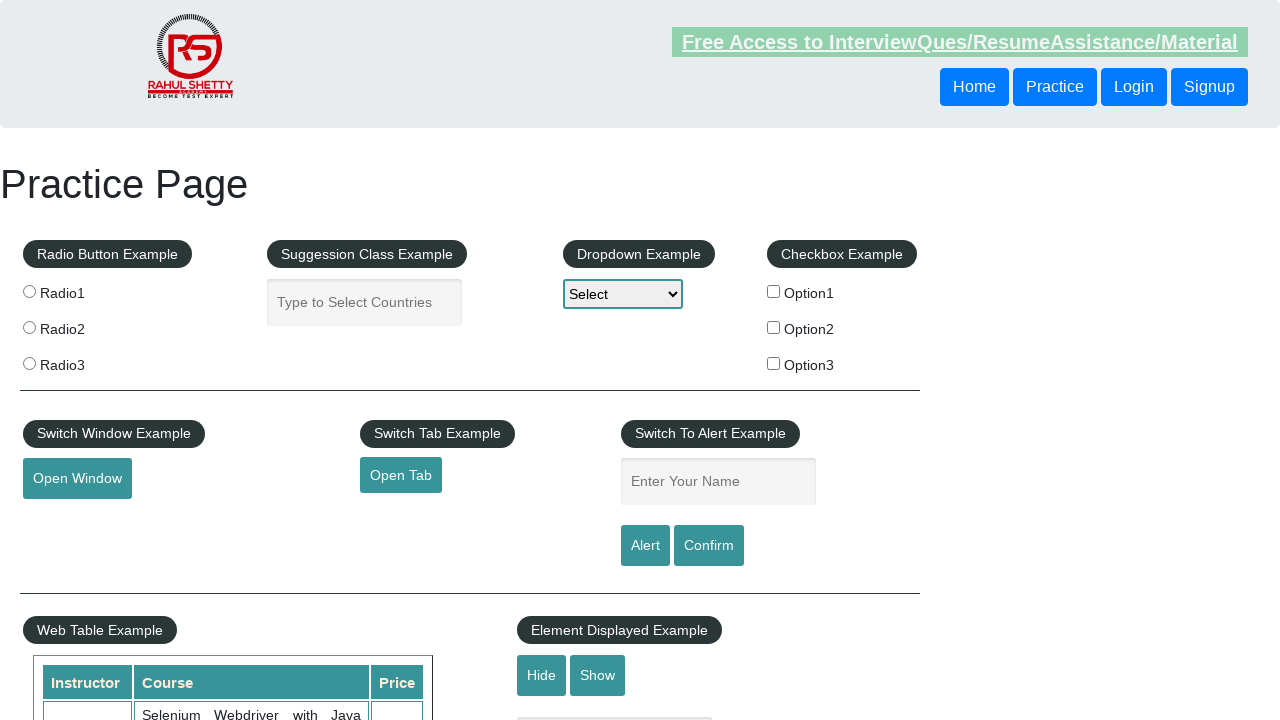

Located all checkboxes in the checkbox example section
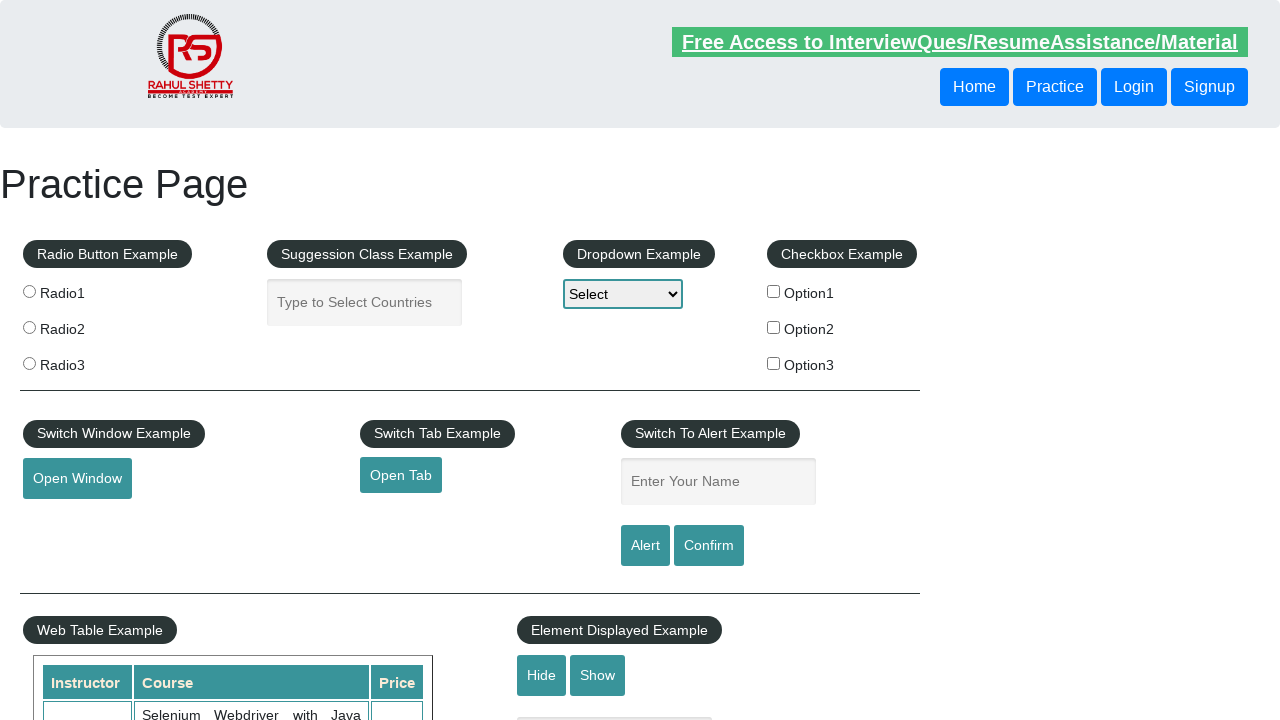

Found 3 checkboxes to click
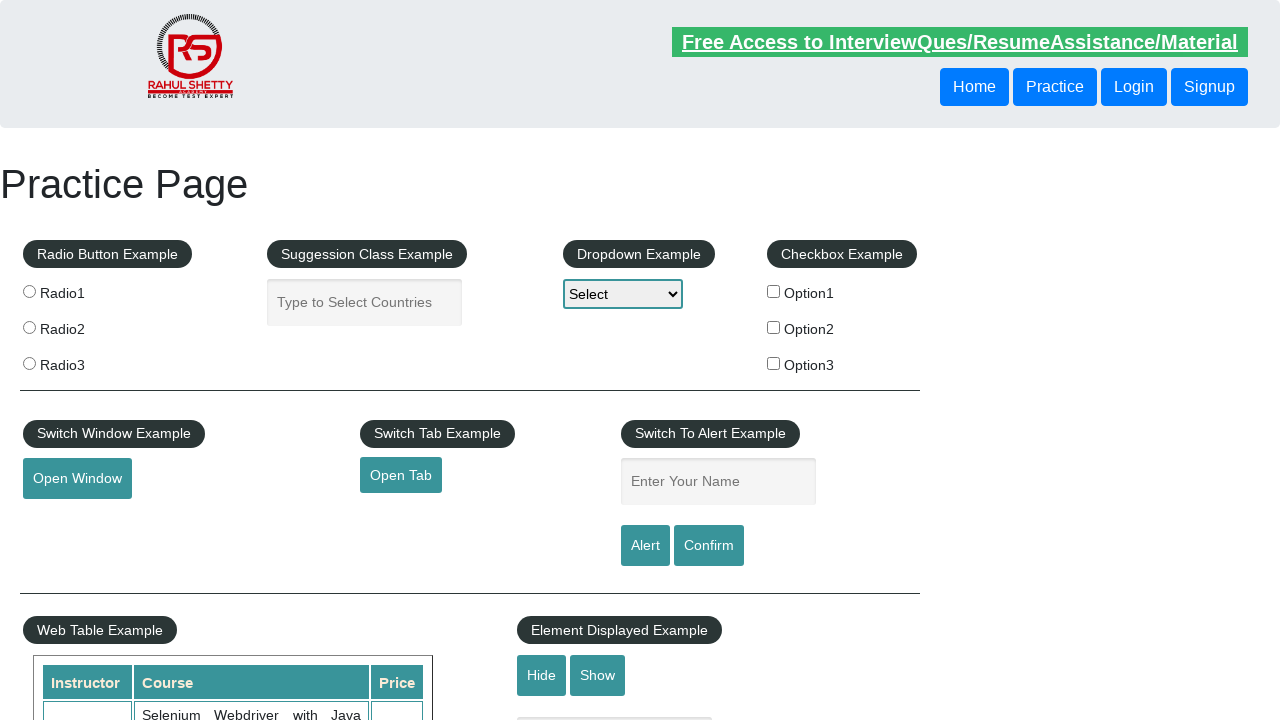

Clicked checkbox 1 of 3 at (774, 291) on div#checkbox-example input[type='checkbox'] >> nth=0
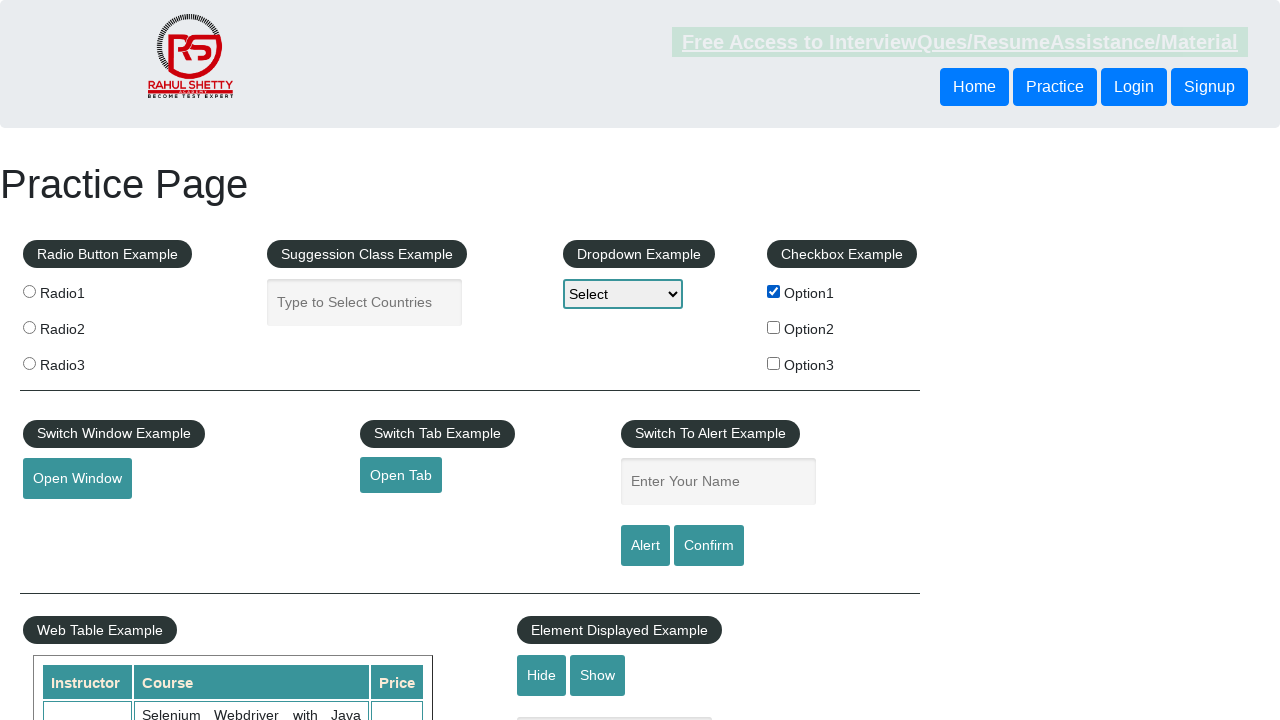

Clicked checkbox 2 of 3 at (774, 327) on div#checkbox-example input[type='checkbox'] >> nth=1
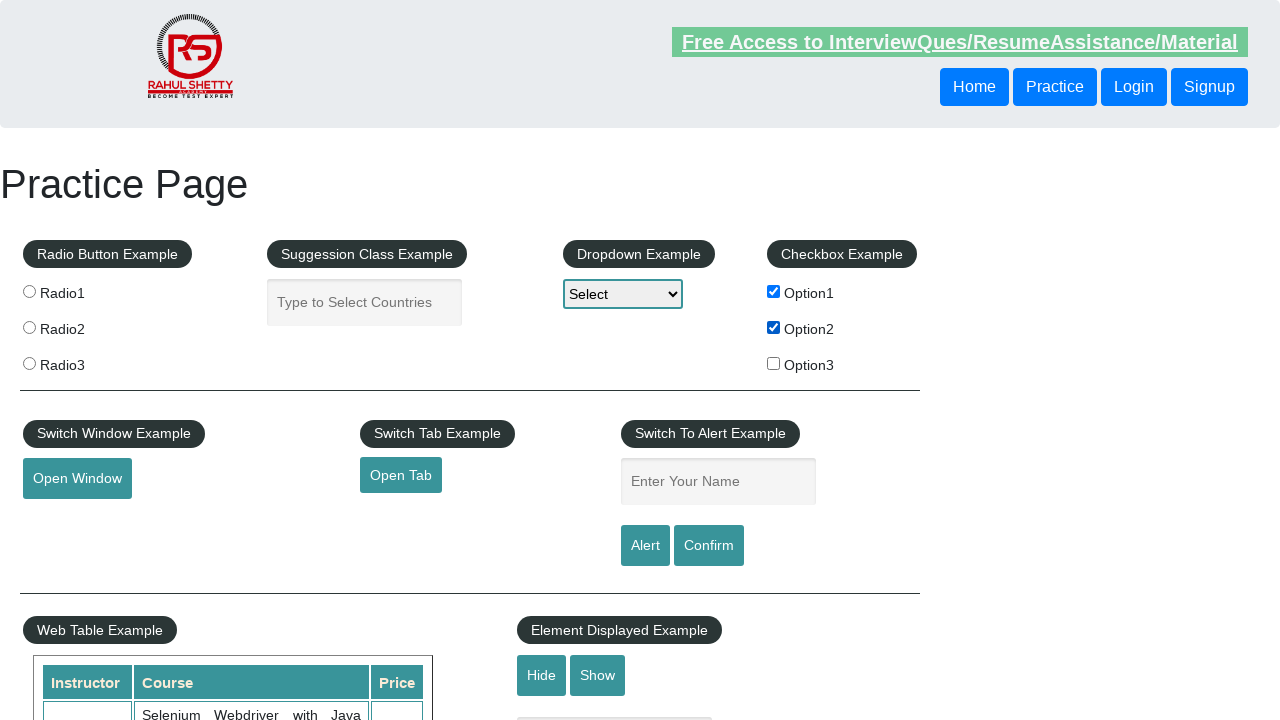

Clicked checkbox 3 of 3 at (774, 363) on div#checkbox-example input[type='checkbox'] >> nth=2
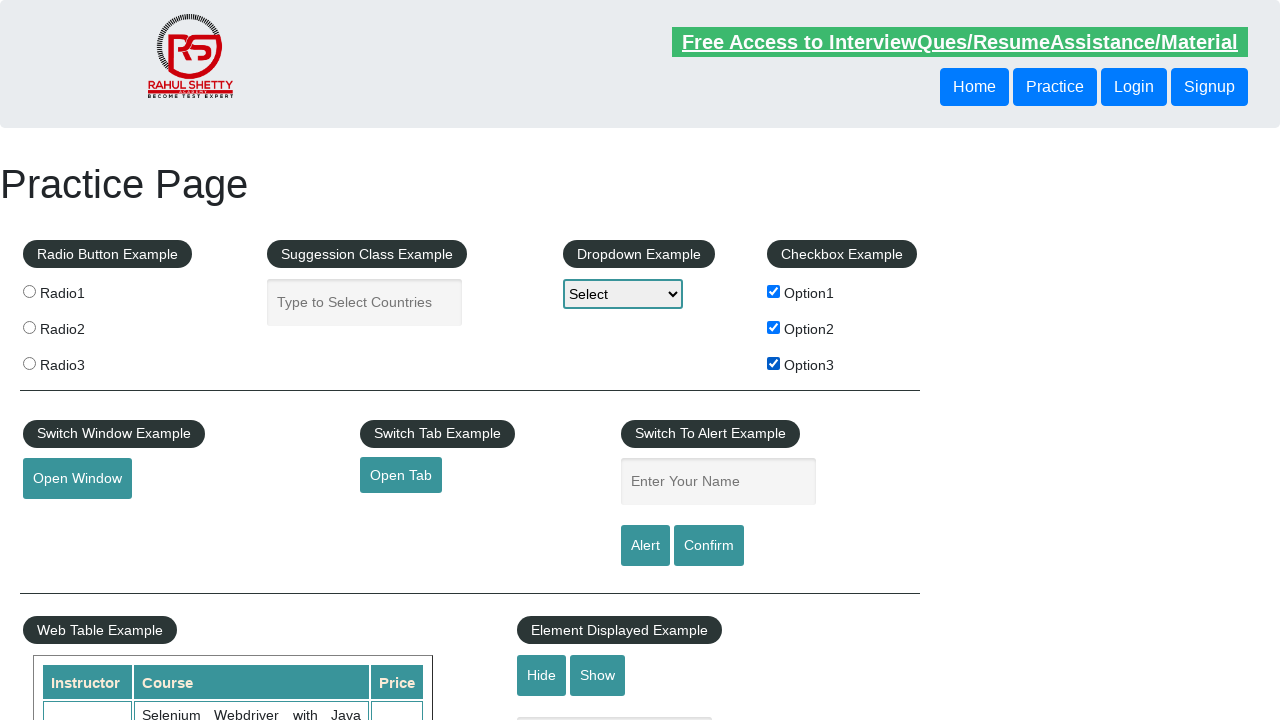

Located all radio button options
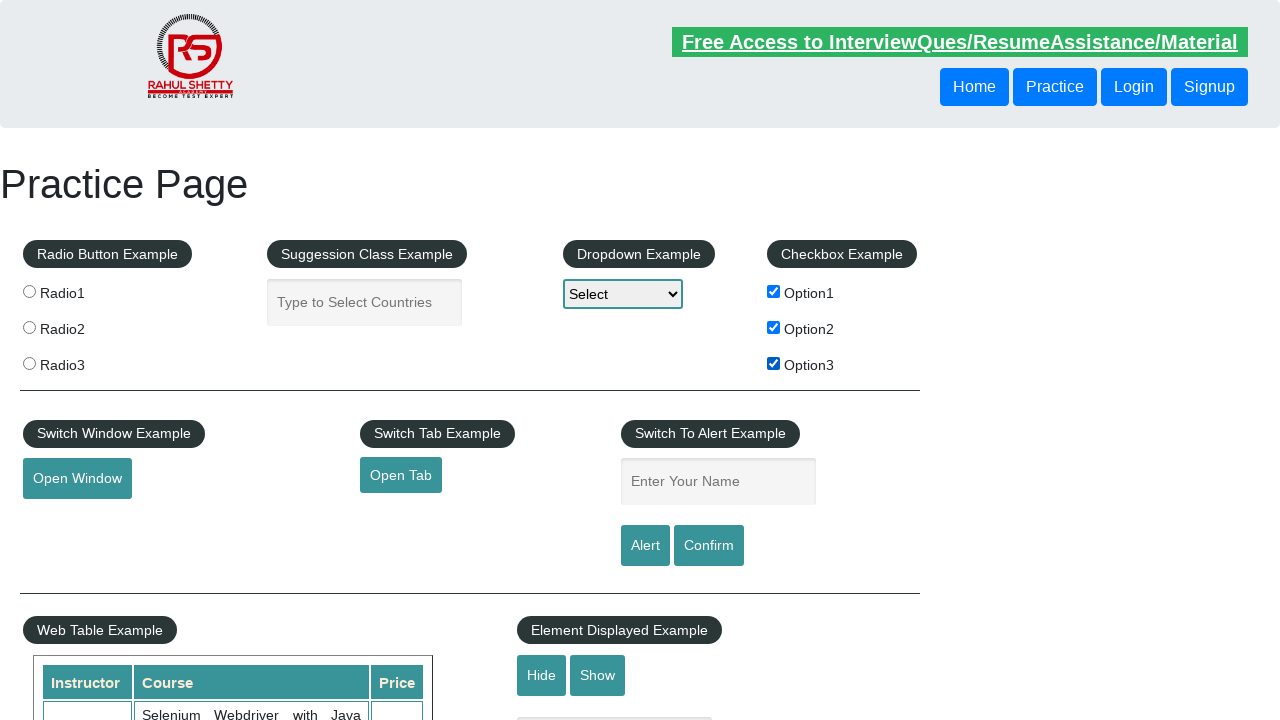

Clicked the third radio button option at (29, 363) on div#radio-btn-example input[name='radioButton'] >> nth=2
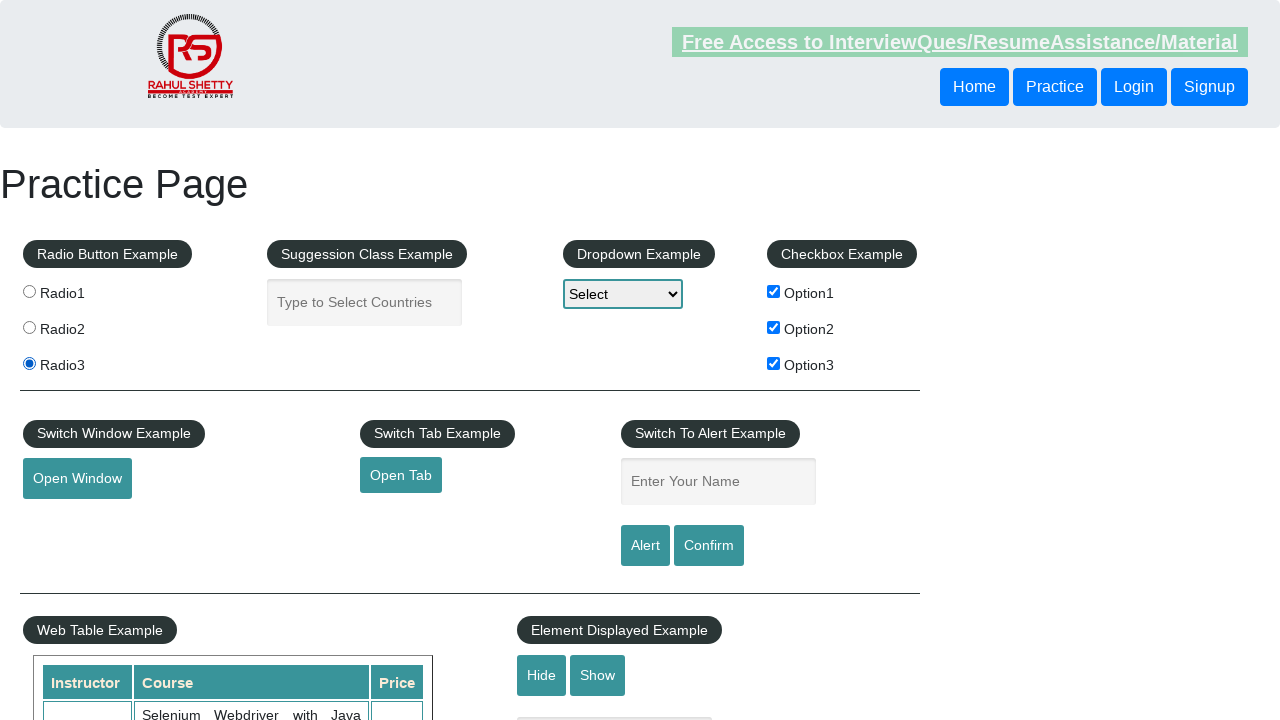

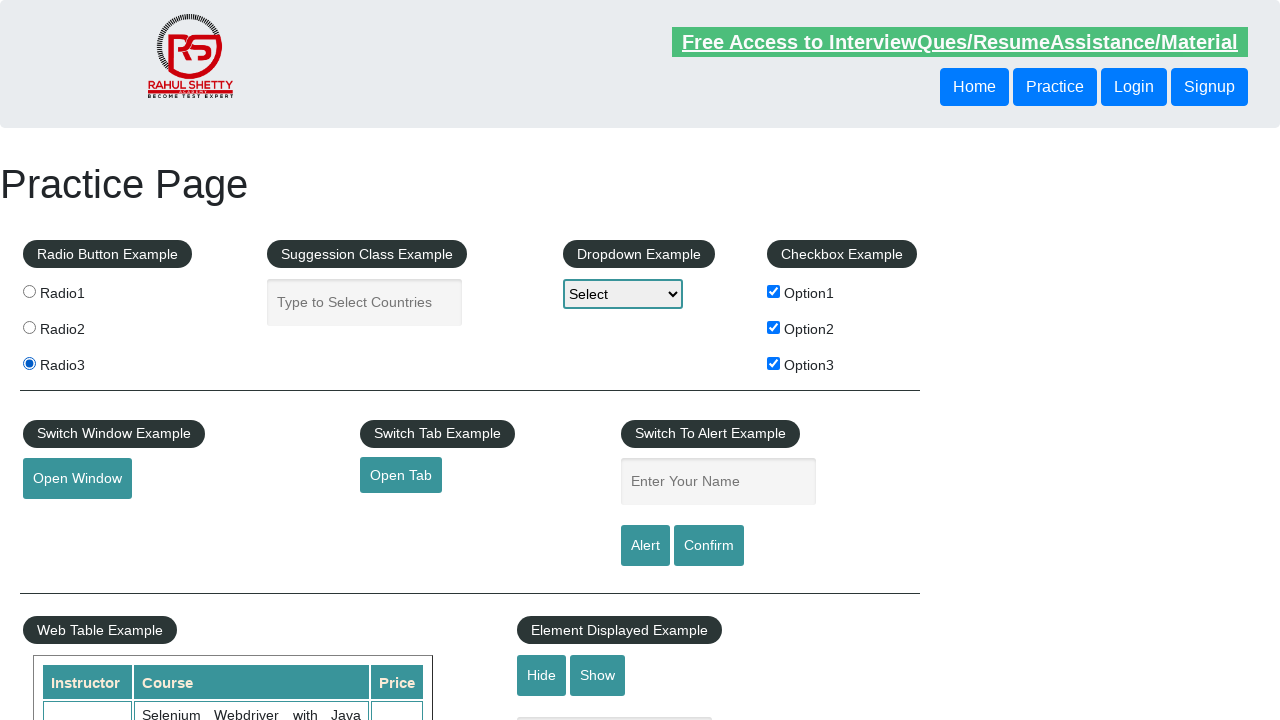